Tests file upload functionality on W3Schools by selecting a file using the file input element

Starting URL: https://www.w3schools.com/howto/howto_html_file_upload_button.asp

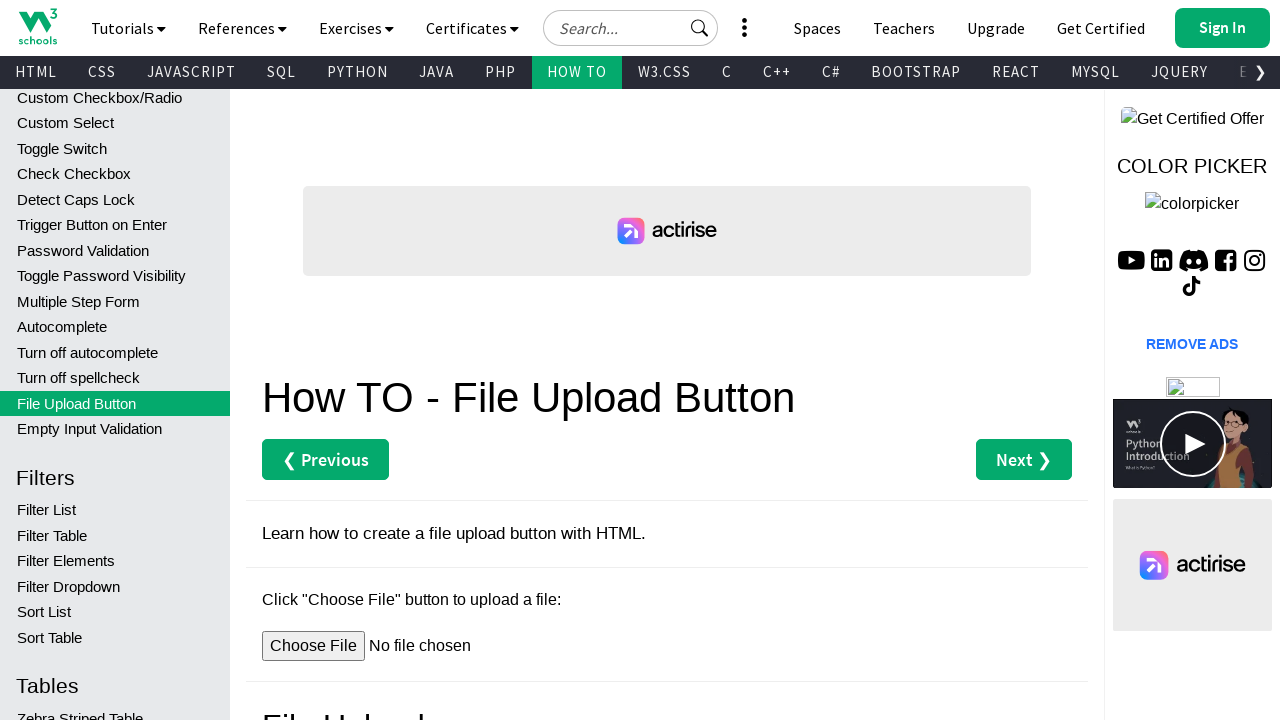

Created temporary HTML file for upload testing
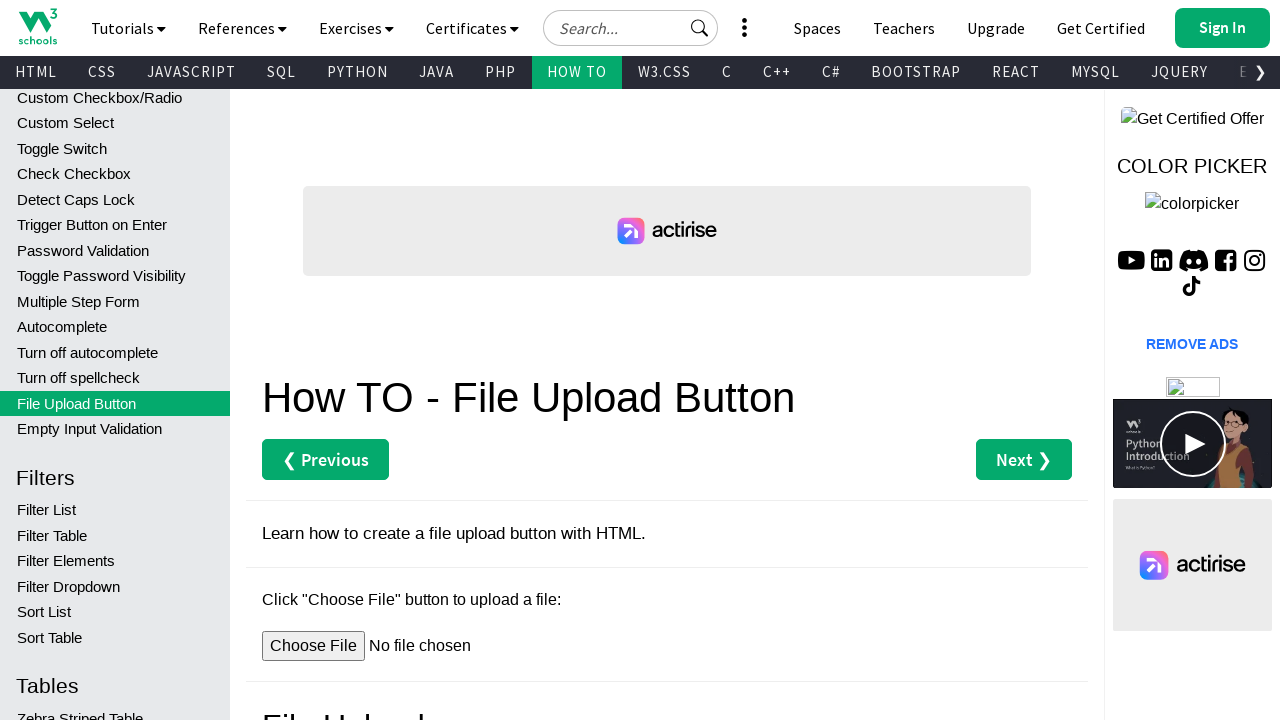

Selected temporary file using file input element #myFile
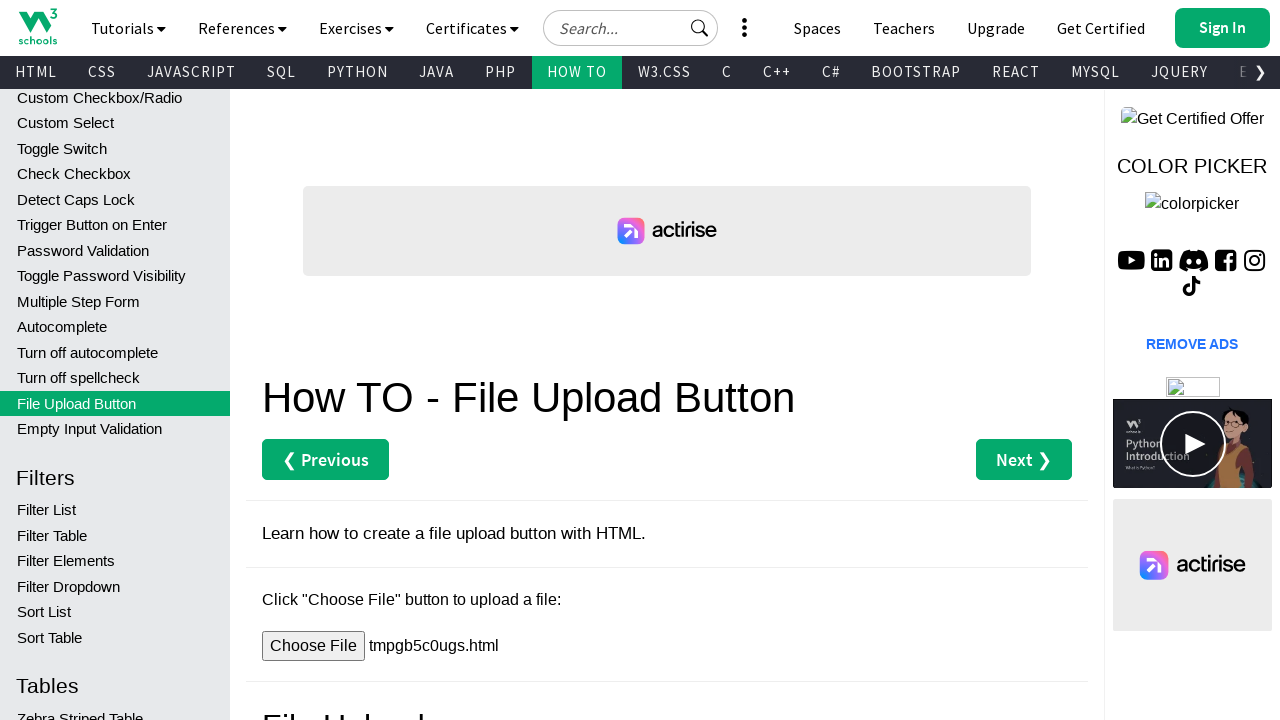

Cleaned up temporary file
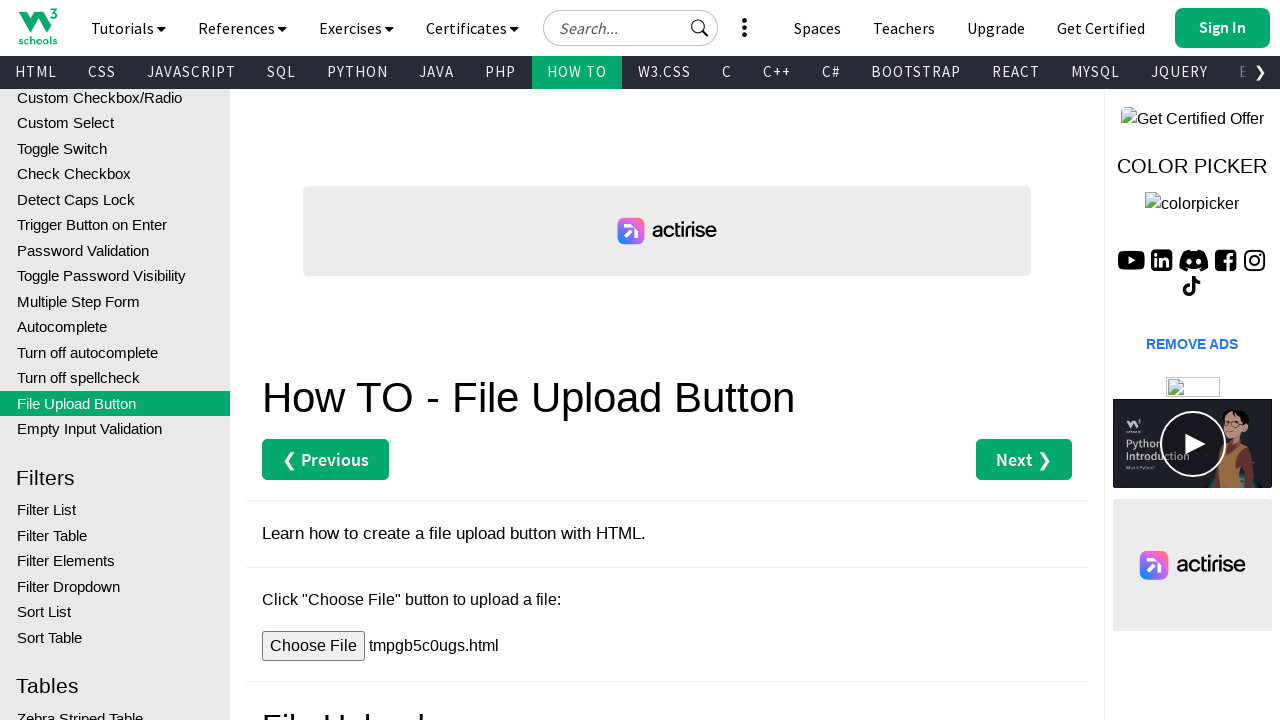

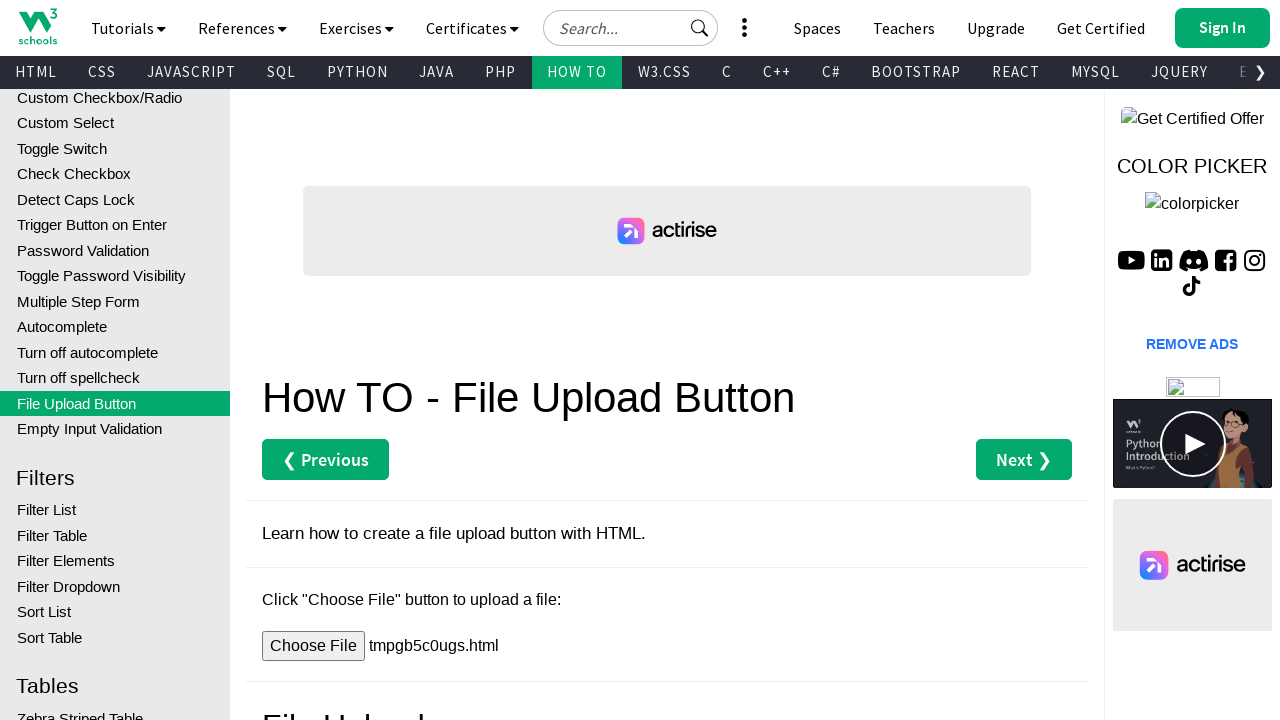